Tests form input fields by entering text, clearing it, re-entering different text, and submitting the form

Starting URL: https://teserat.github.io/welcome/

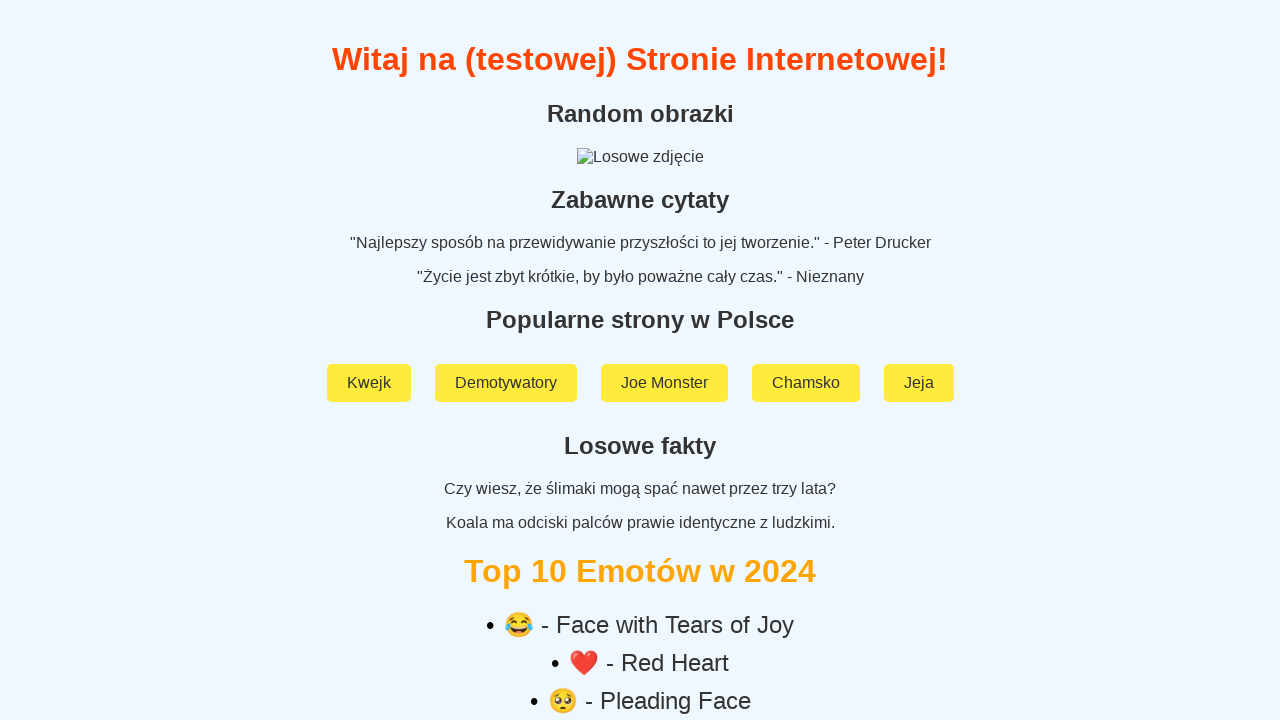

Clicked on 'Rozchodniak' link at (640, 592) on text=Rozchodniak
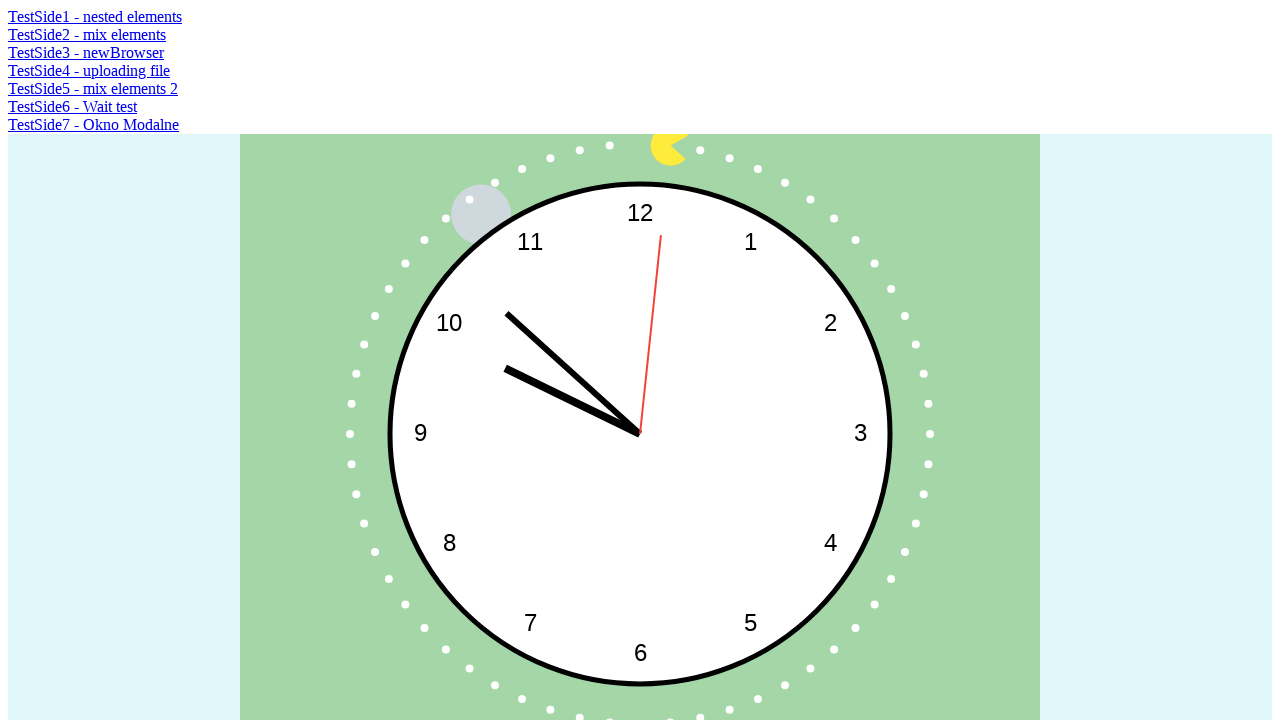

Clicked on 'TestSide2 - mix elements' link at (87, 34) on text=TestSide2 - mix elements
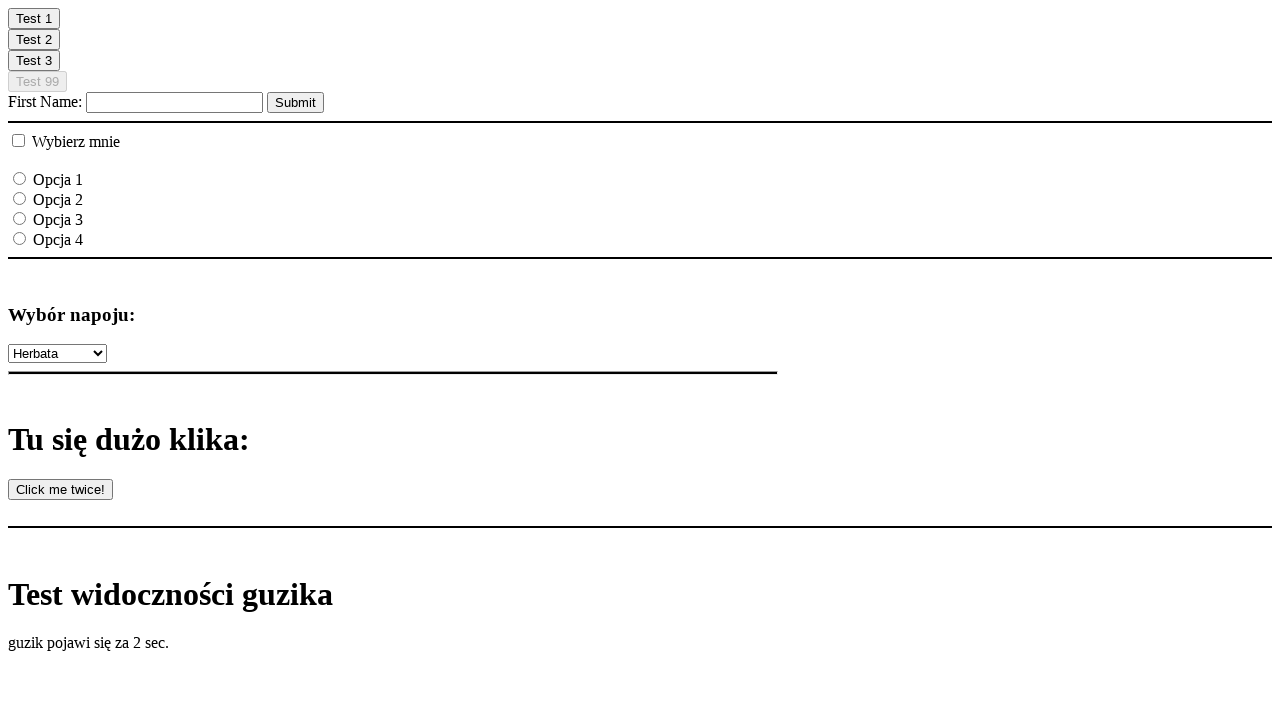

Entered 'Szymon' in the name field on #fname
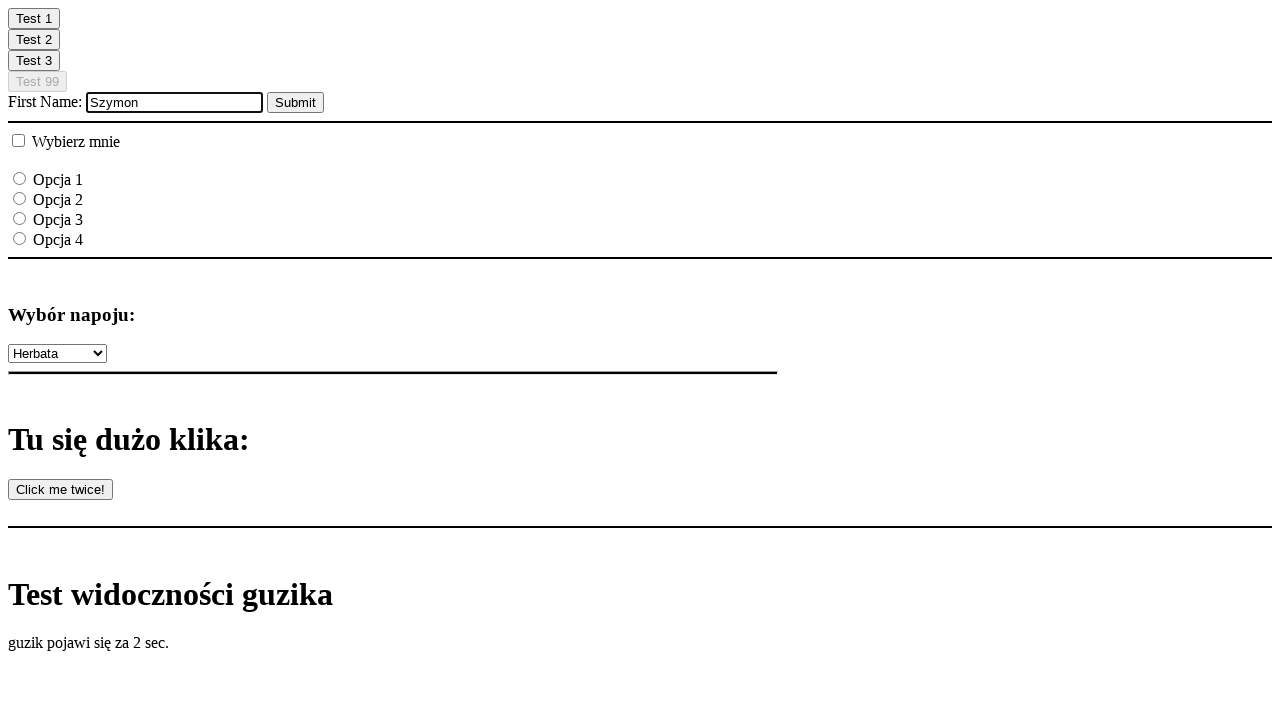

Cleared the name field on #fname
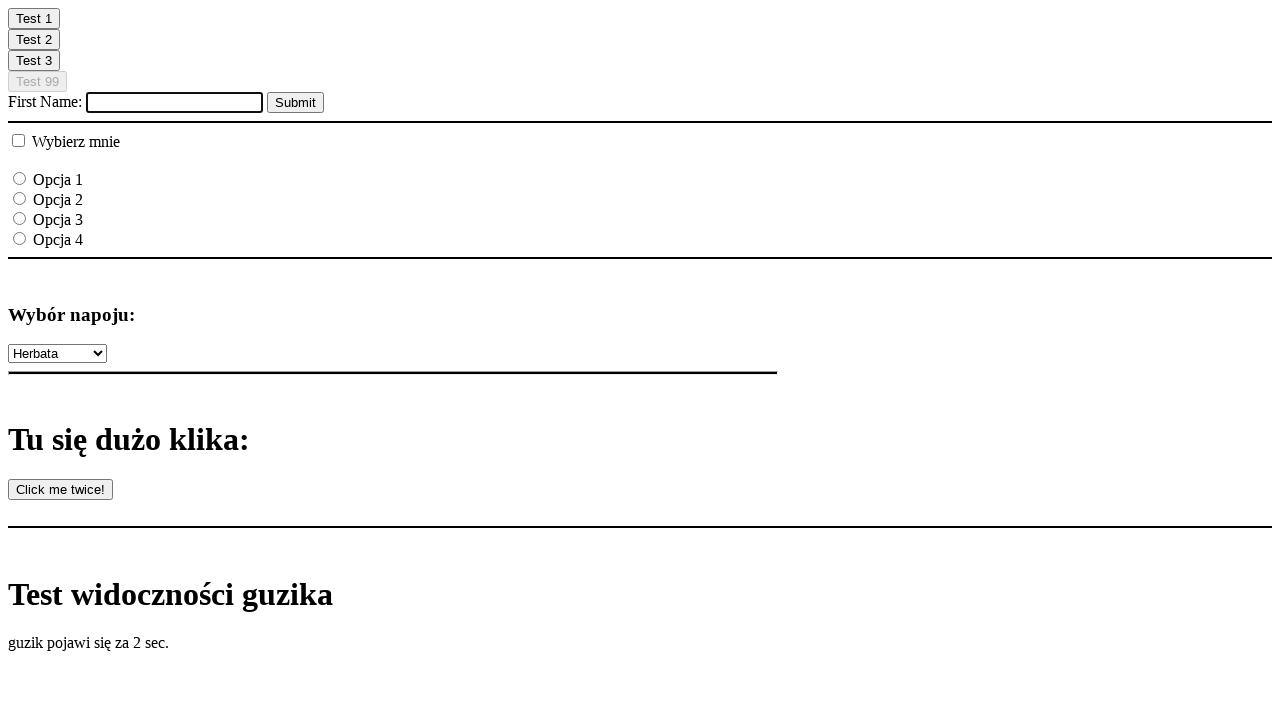

Entered 'Jendrek' in the name field on #fname
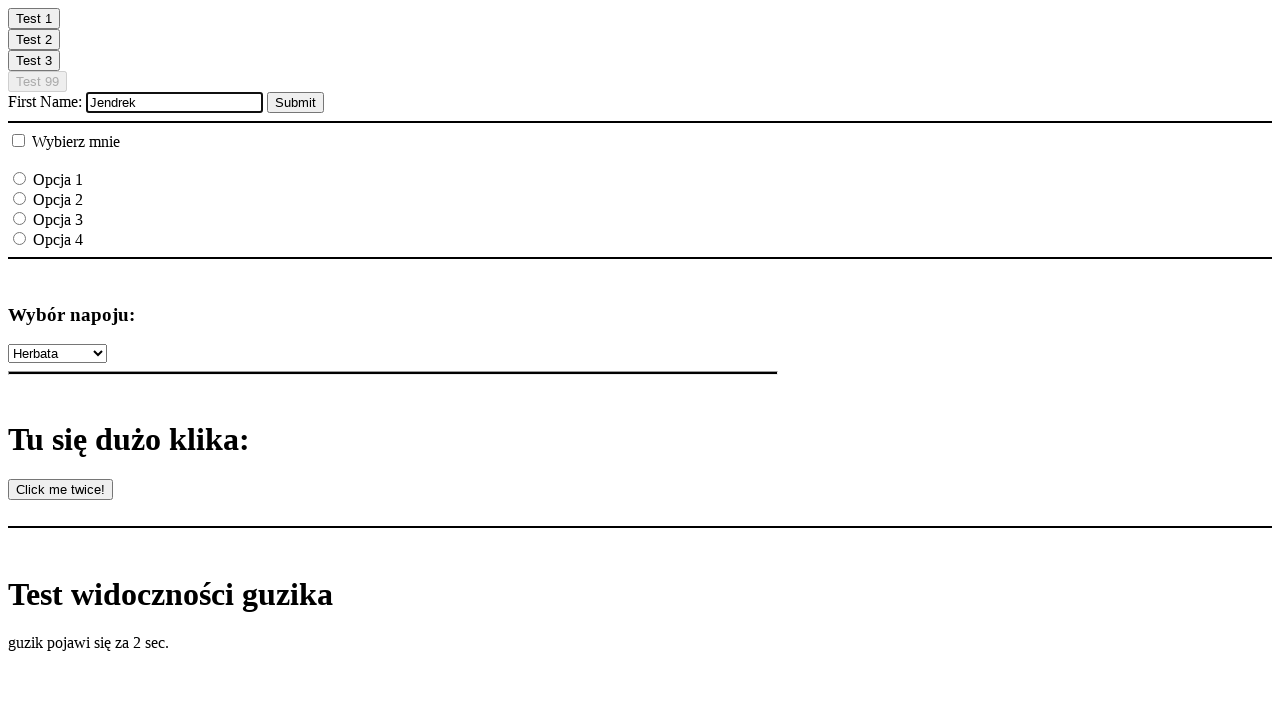

Clicked submit button to submit form with 'Jendrek' at (296, 102) on input[type='submit']
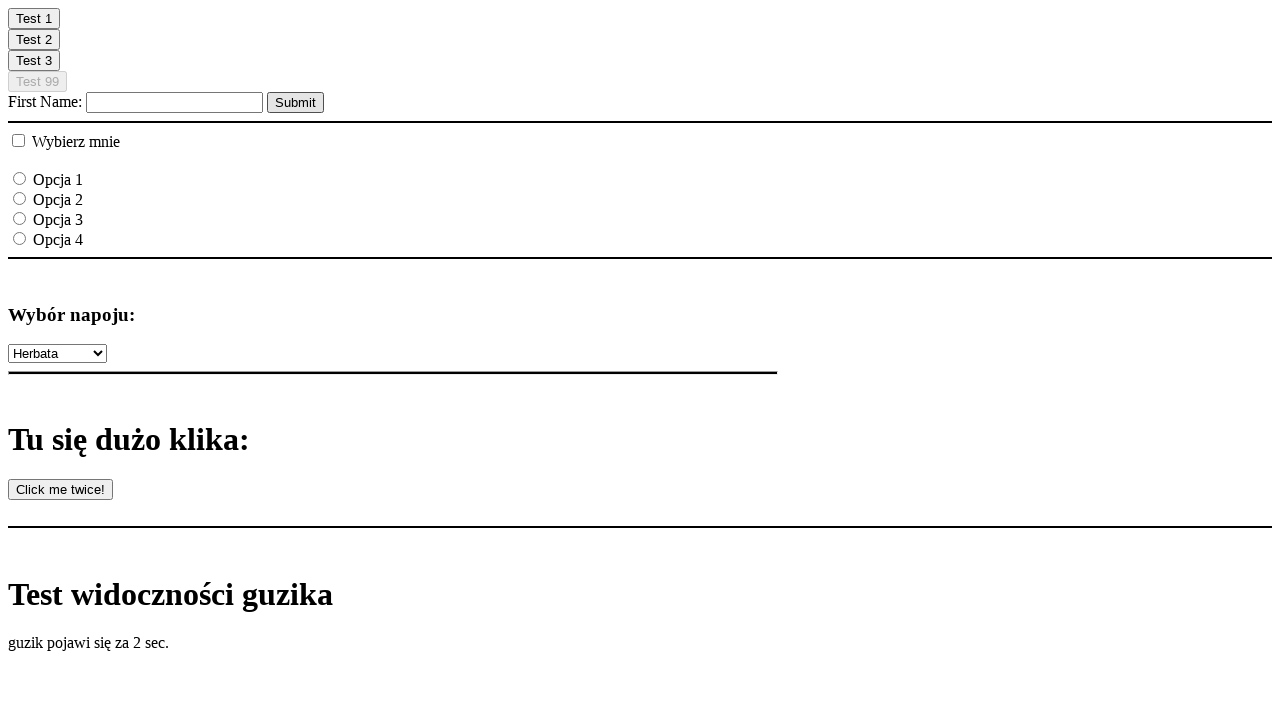

Entered 'Mike' in the name field on #fname
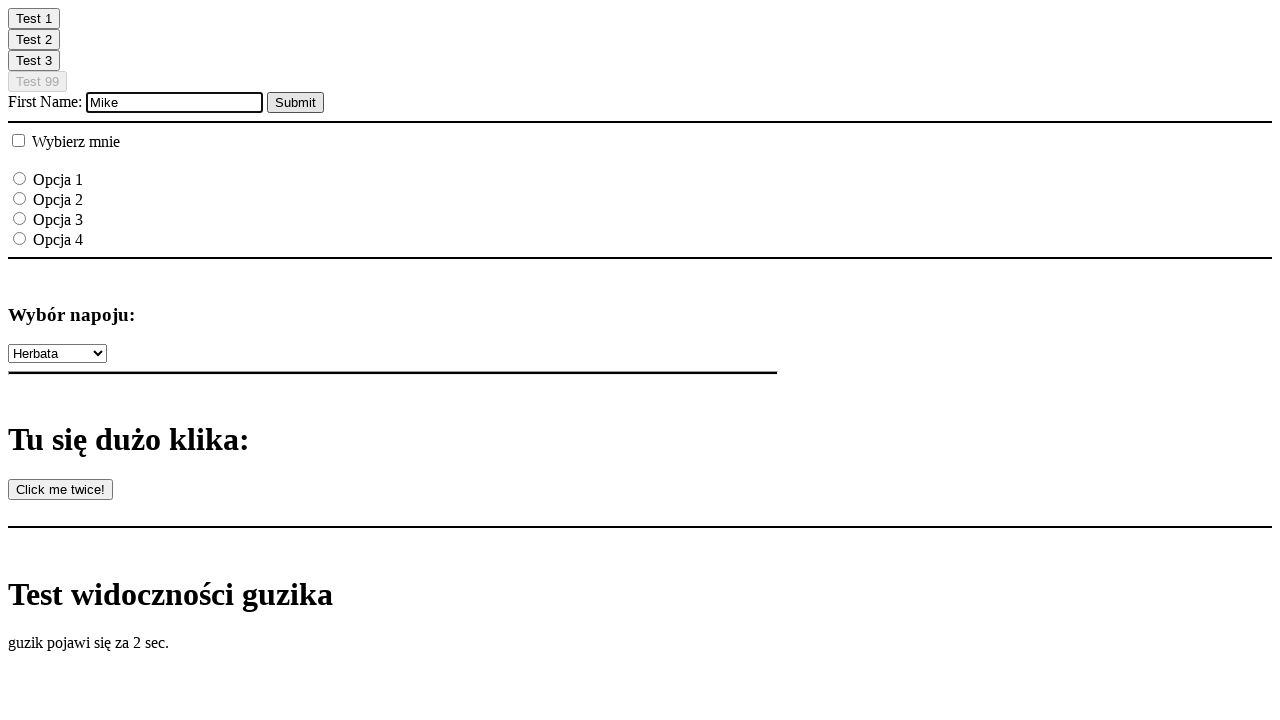

Clicked submit button to submit form with 'Mike' at (296, 102) on input[type='submit']
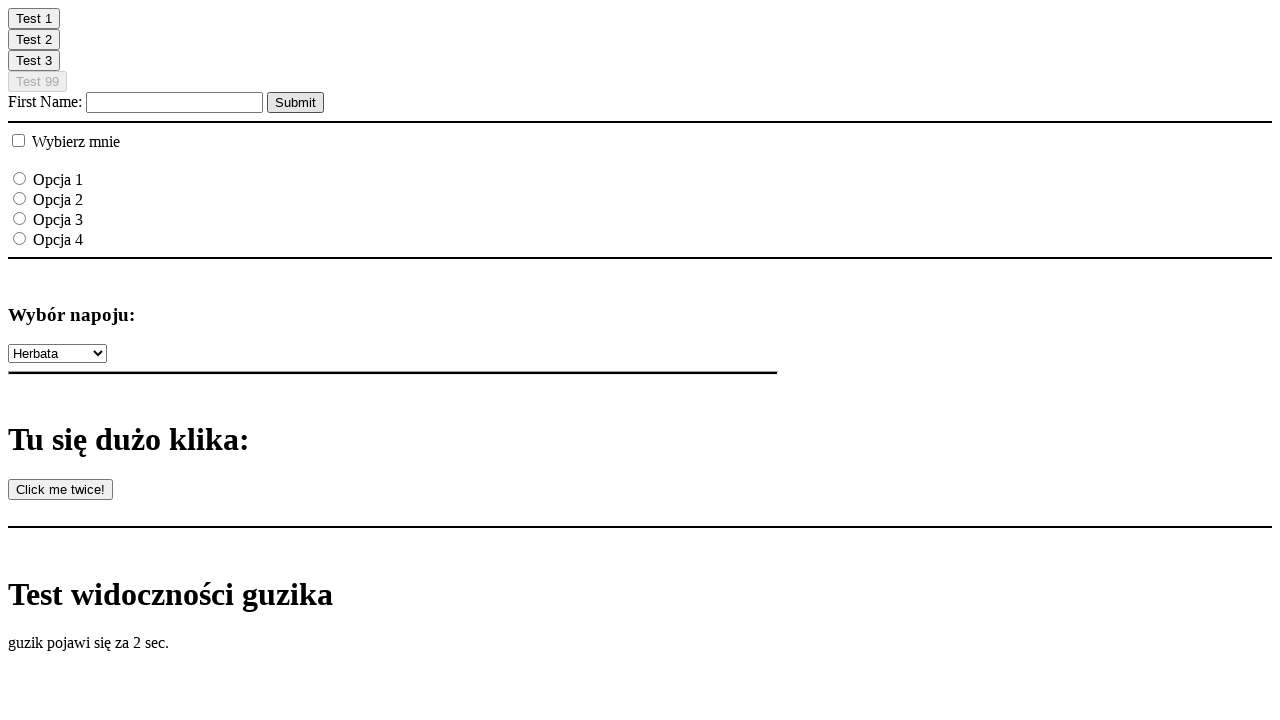

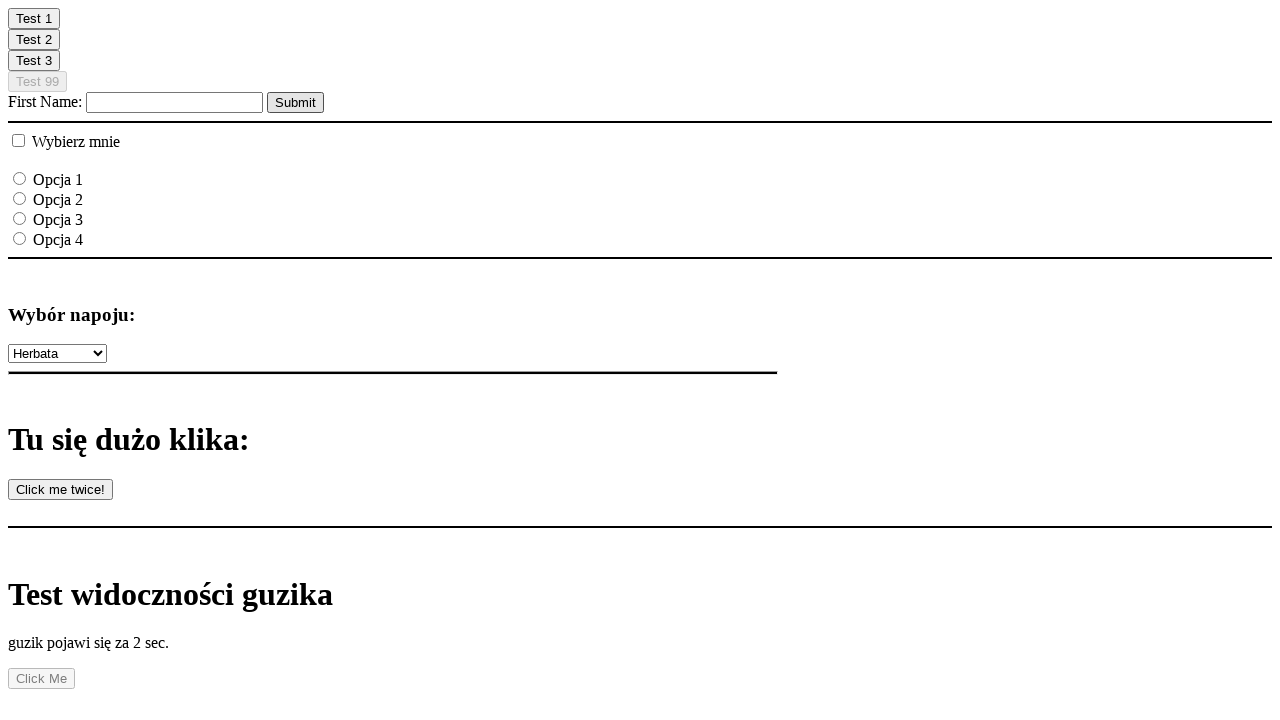